Tests element visibility by waiting for an element to appear, verifying it's visible, clicking hide button, and verifying it becomes hidden.

Starting URL: https://rahulshettyacademy.com/AutomationPractice/

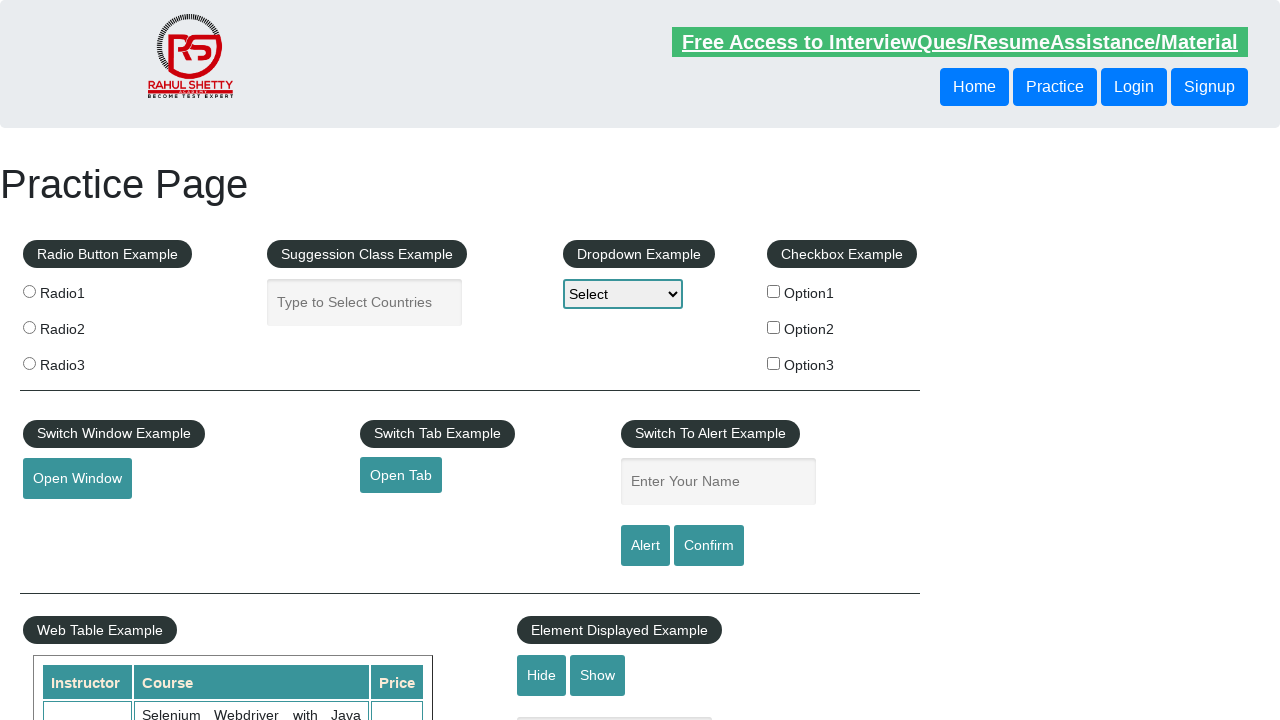

Waited for displayed text element to appear
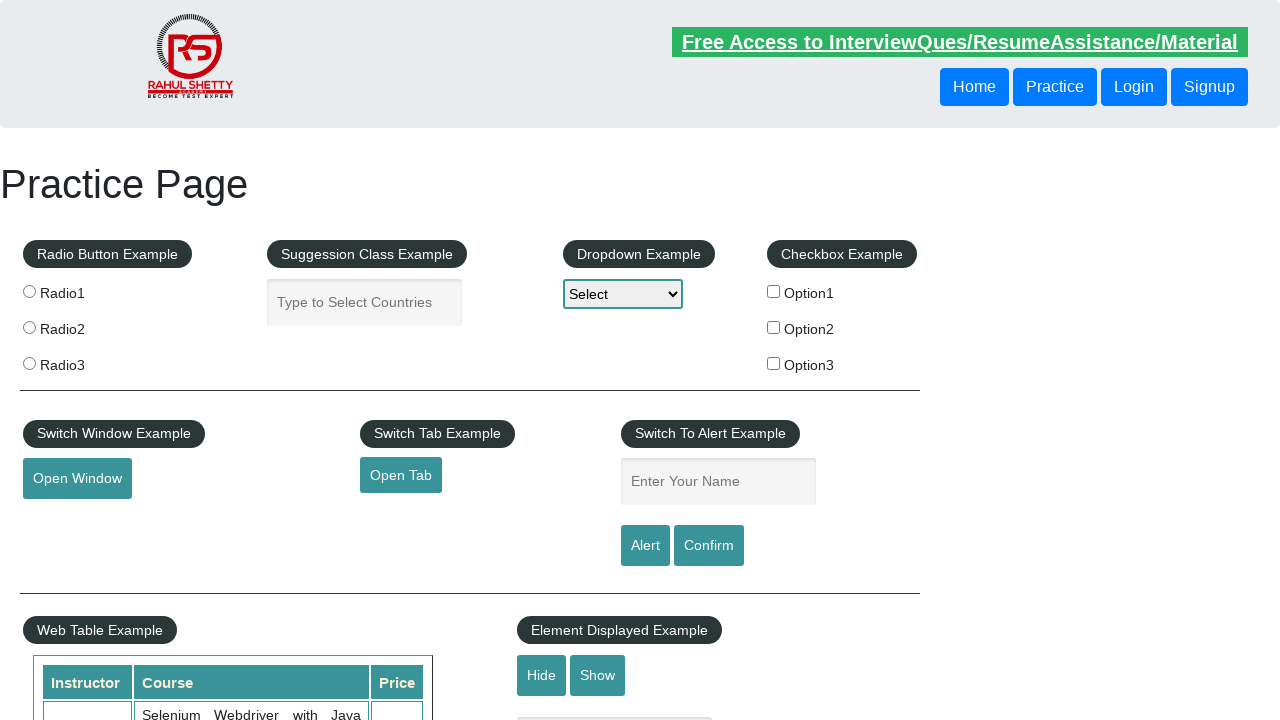

Verified displayed text element is visible
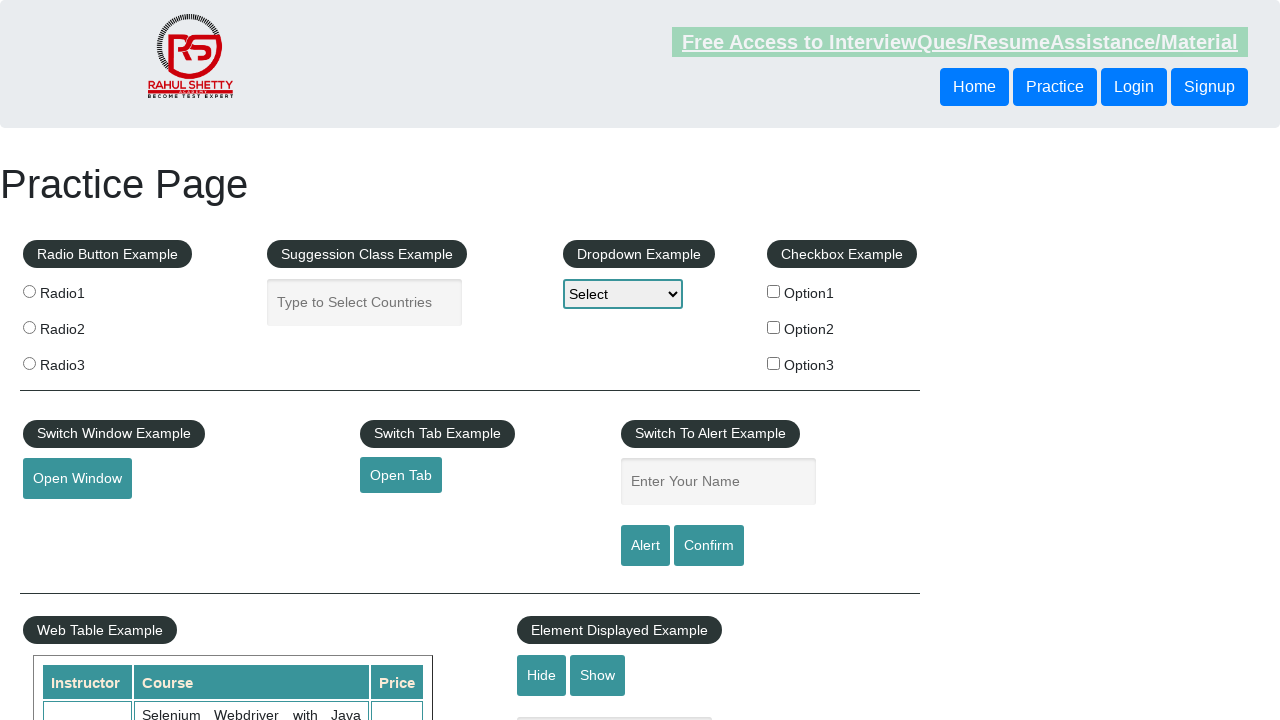

Clicked hide button to hide the element at (542, 675) on #hide-textbox
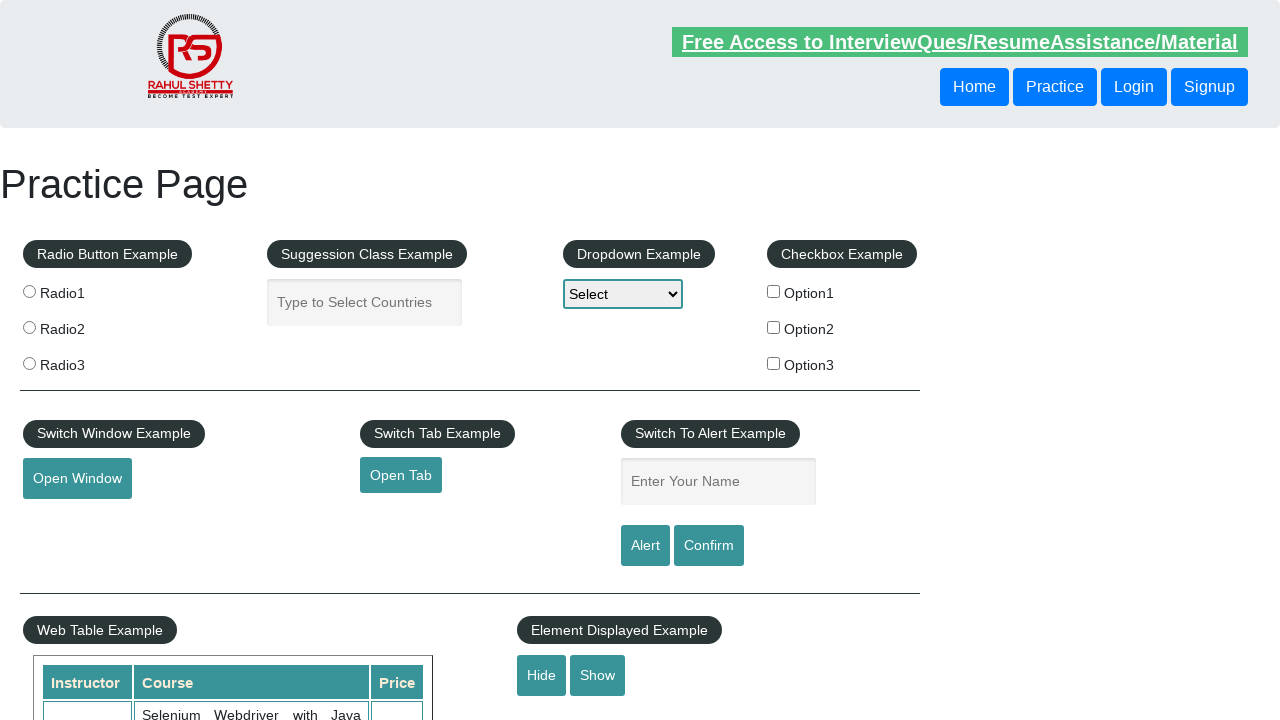

Verified displayed text element is now hidden
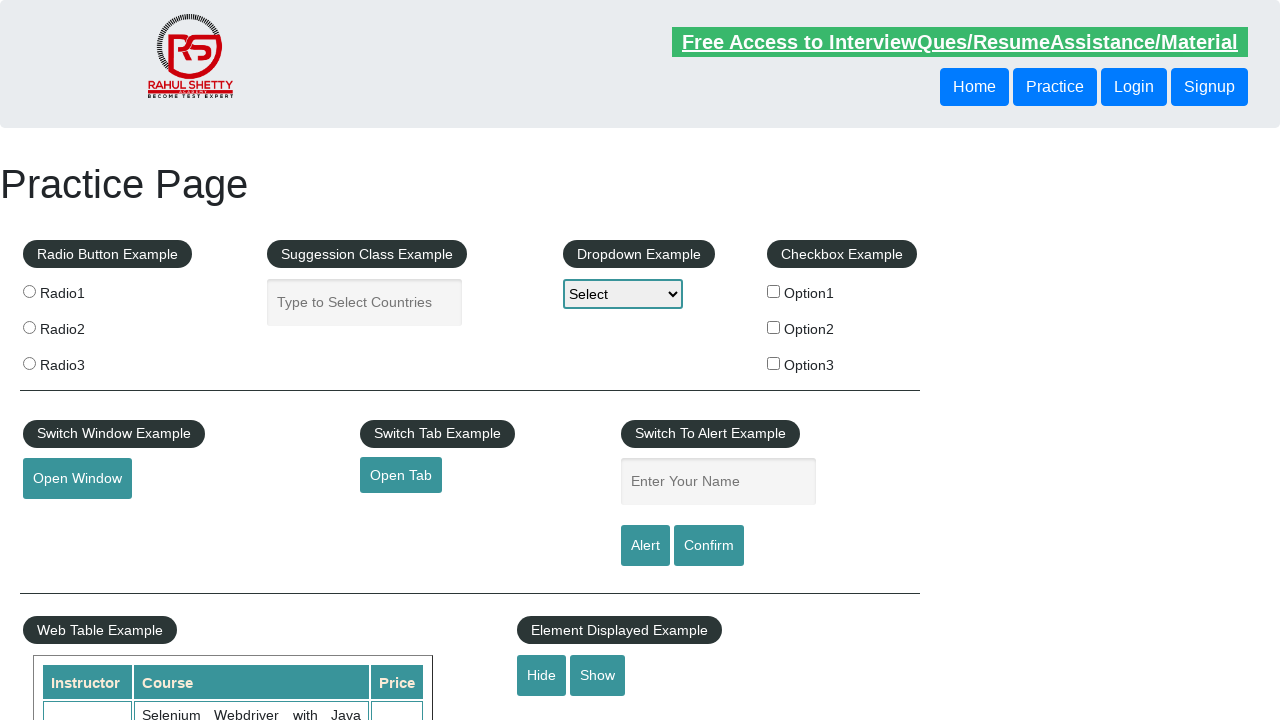

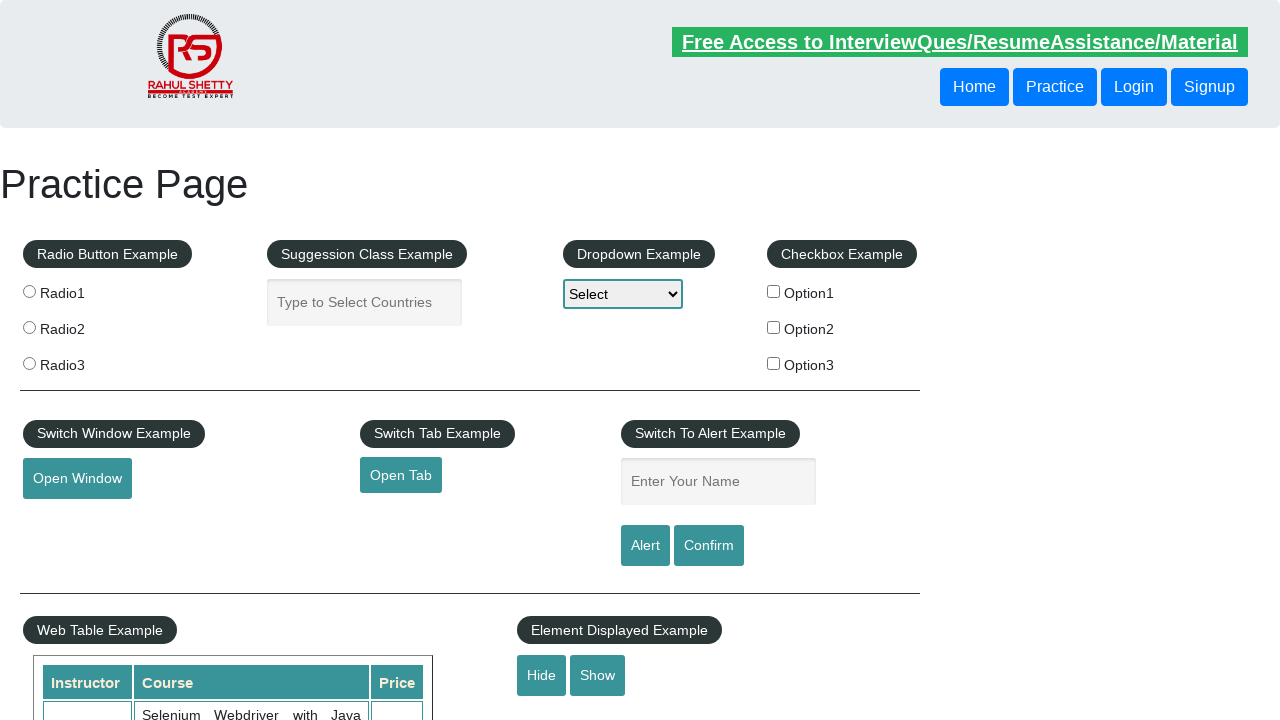